Tests that the table on the Browse Languages page contains the expected headers: Language, Author, Date, Comments, and Rate.

Starting URL: http://www.99-bottles-of-beer.net/

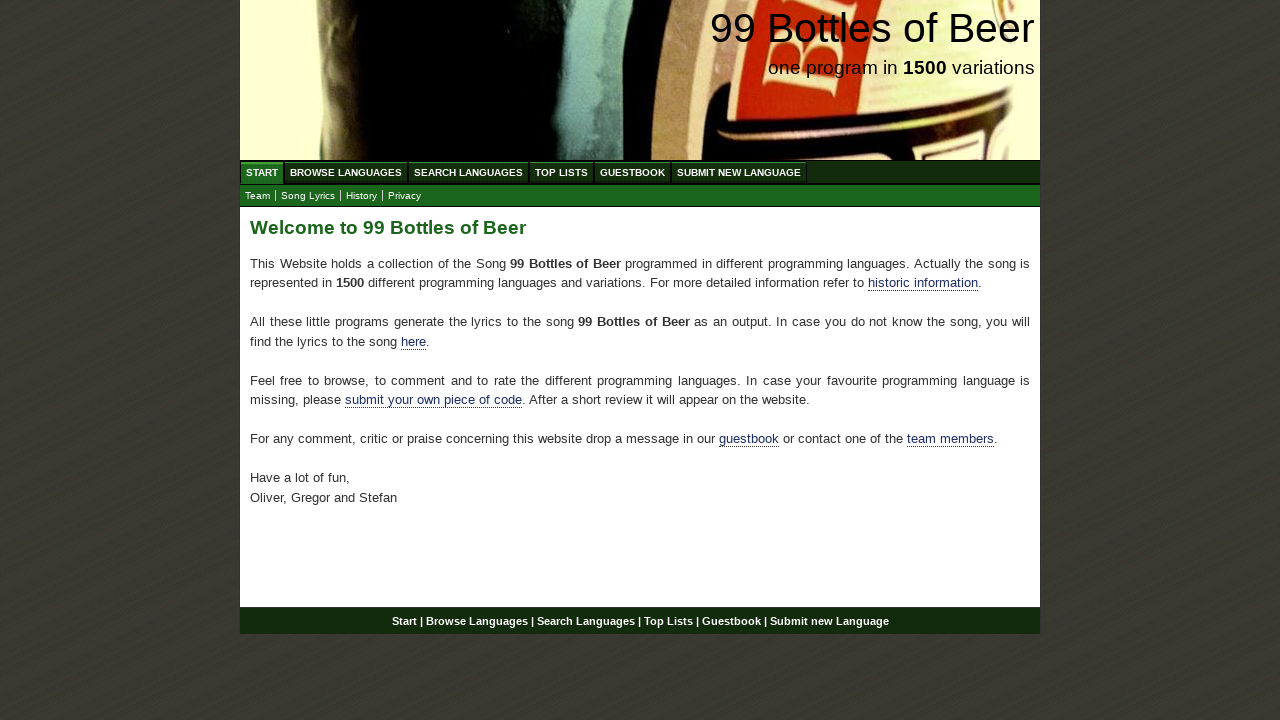

Clicked on Browse Languages menu link at (346, 172) on a:has-text('Browse Languages')
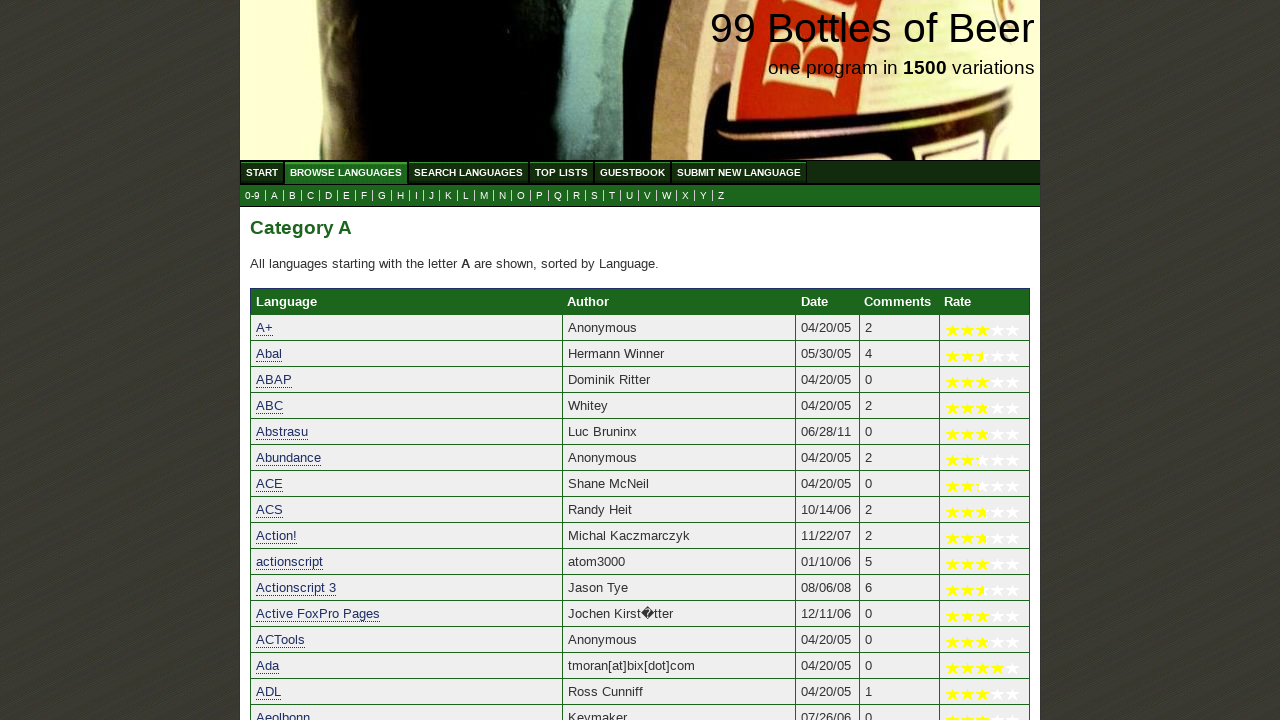

Table headers loaded and visible
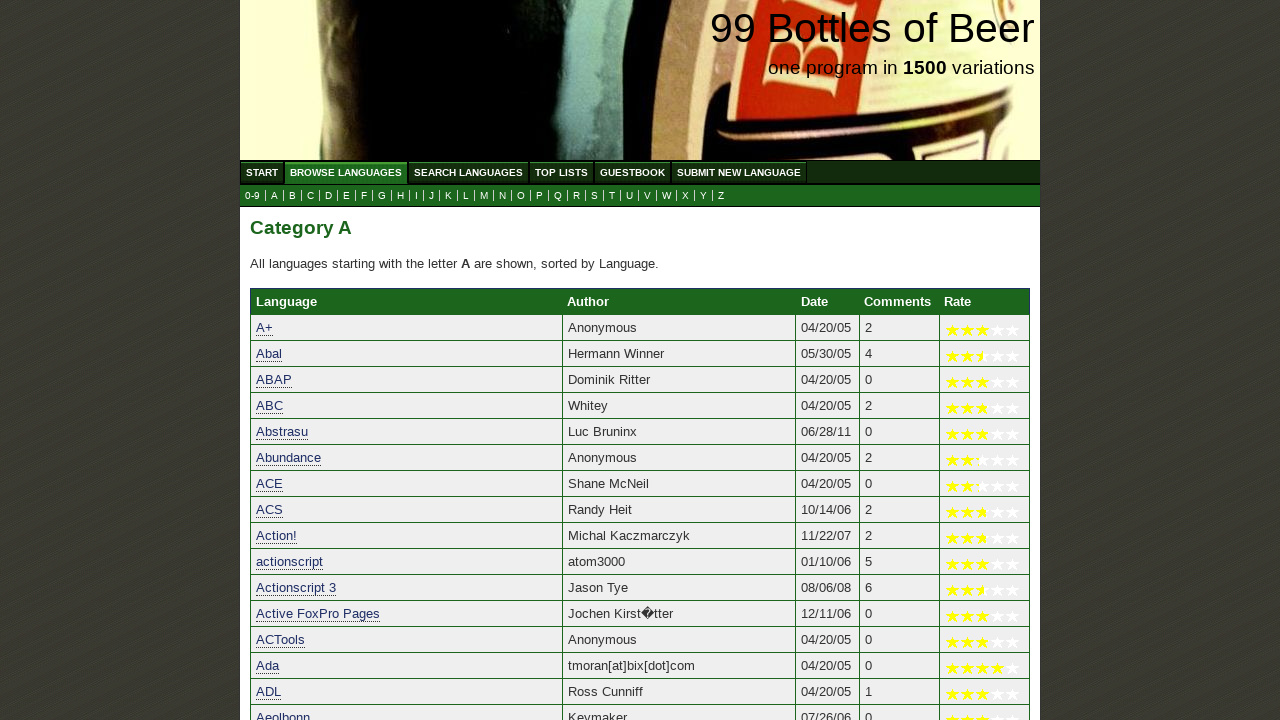

Retrieved all table header elements
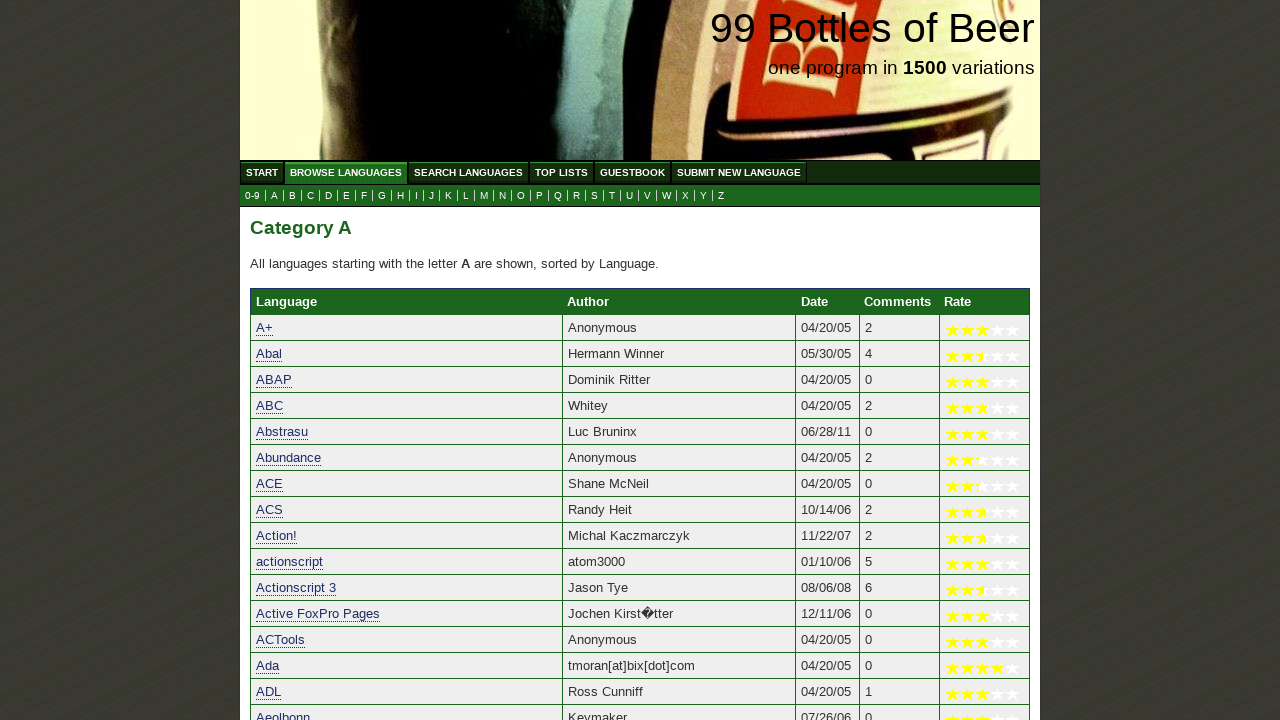

Extracted header text content: ['Language', 'Author', 'Date', 'Comments', 'Rate']
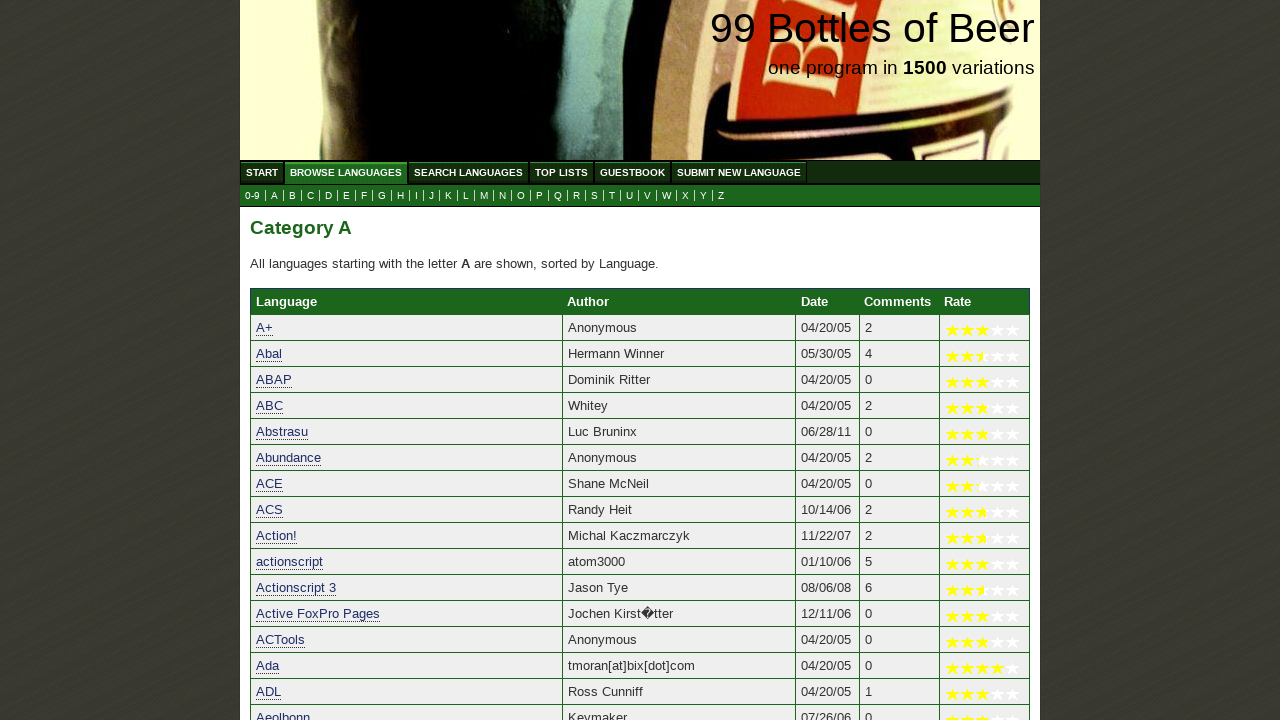

Joined headers into string: 'Language Author Date Comments Rate'
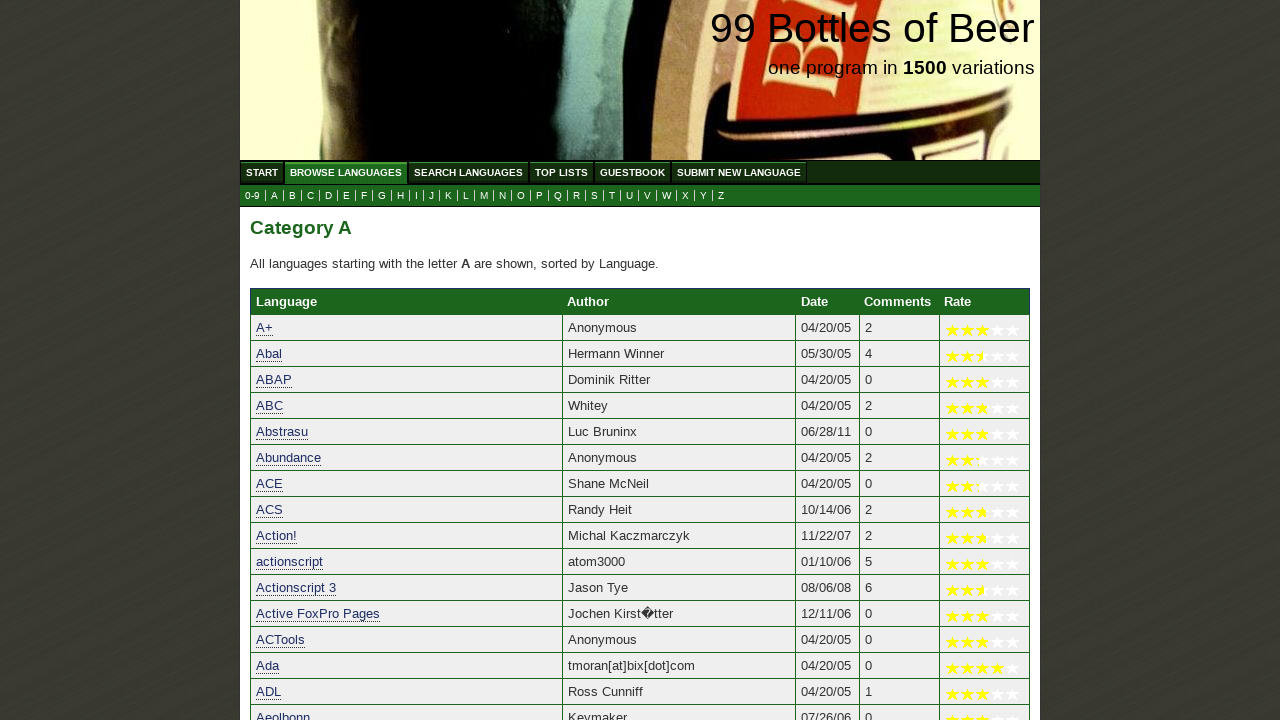

Assertion passed: table headers match expected values
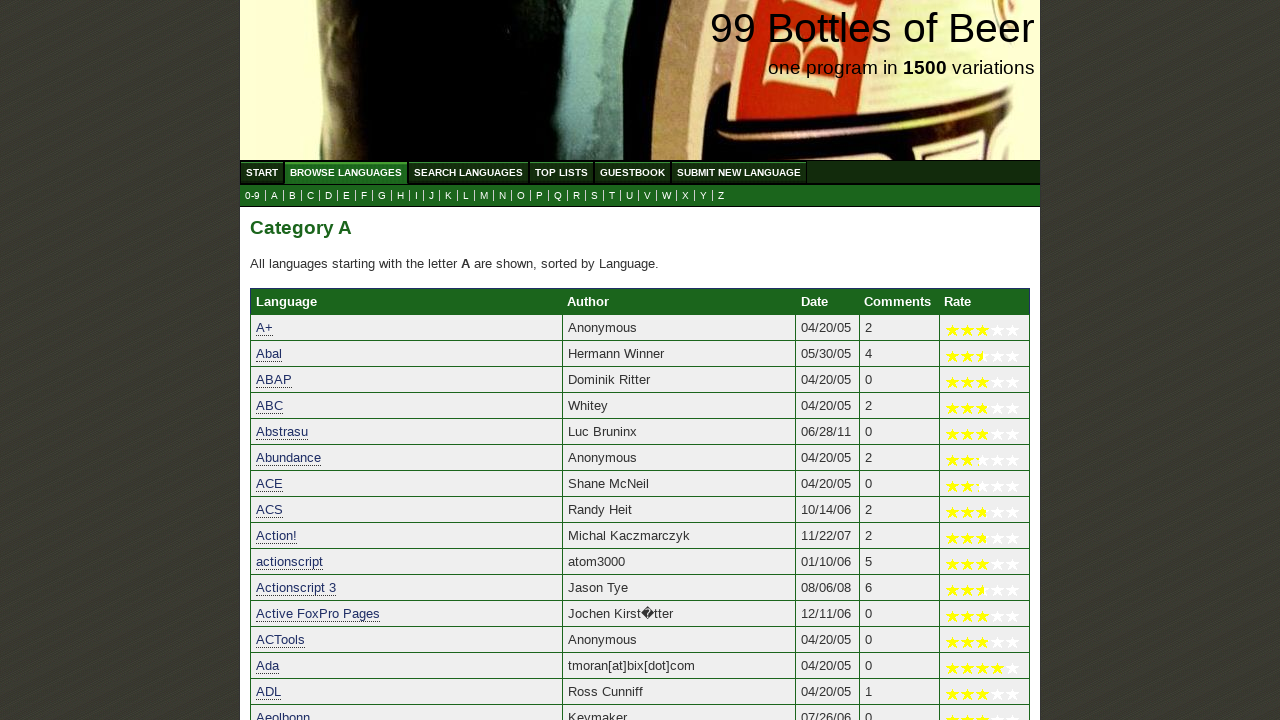

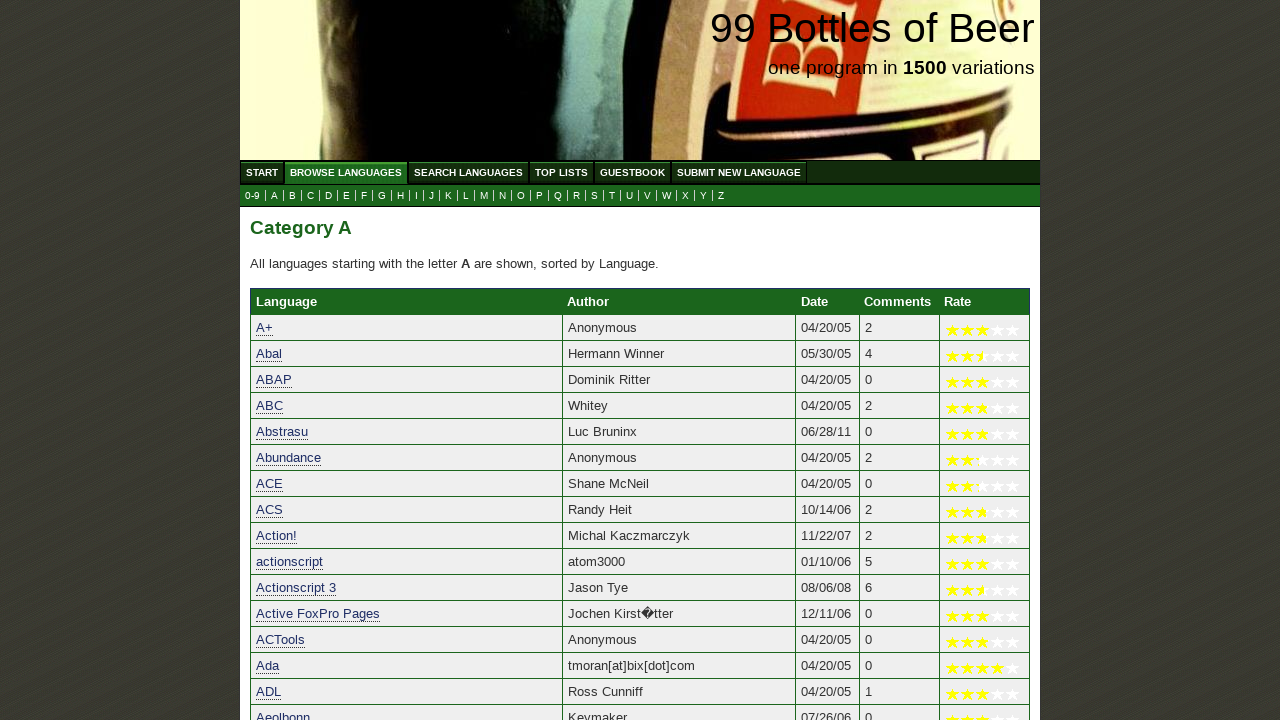